Tests filtering to display only active (incomplete) todo items.

Starting URL: https://demo.playwright.dev/todomvc

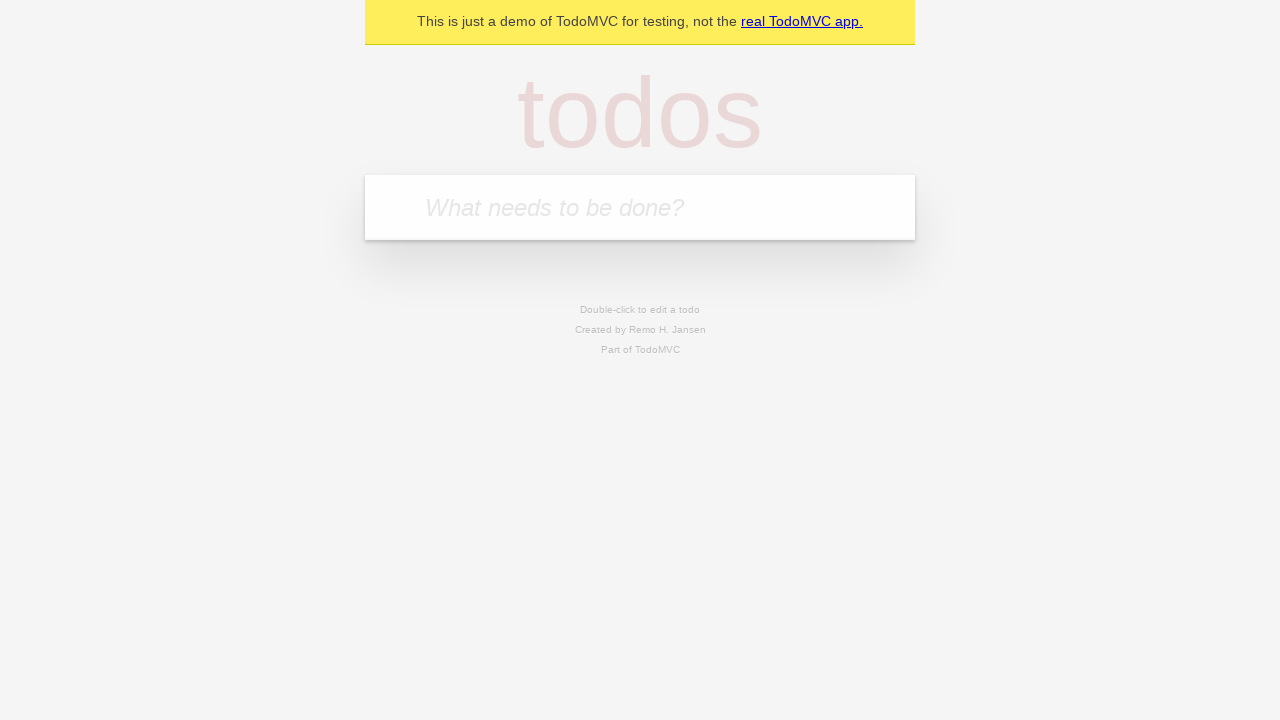

Filled todo input with 'buy some cheese' on internal:attr=[placeholder="What needs to be done?"i]
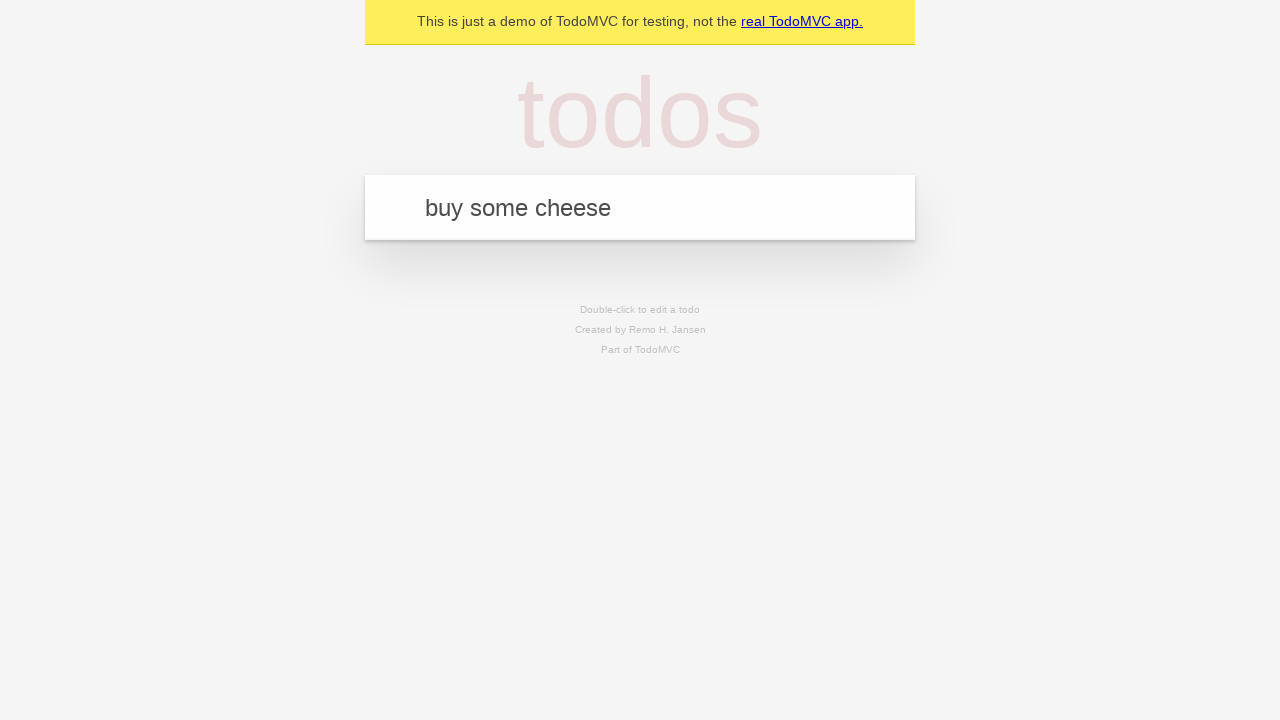

Pressed Enter to create first todo item on internal:attr=[placeholder="What needs to be done?"i]
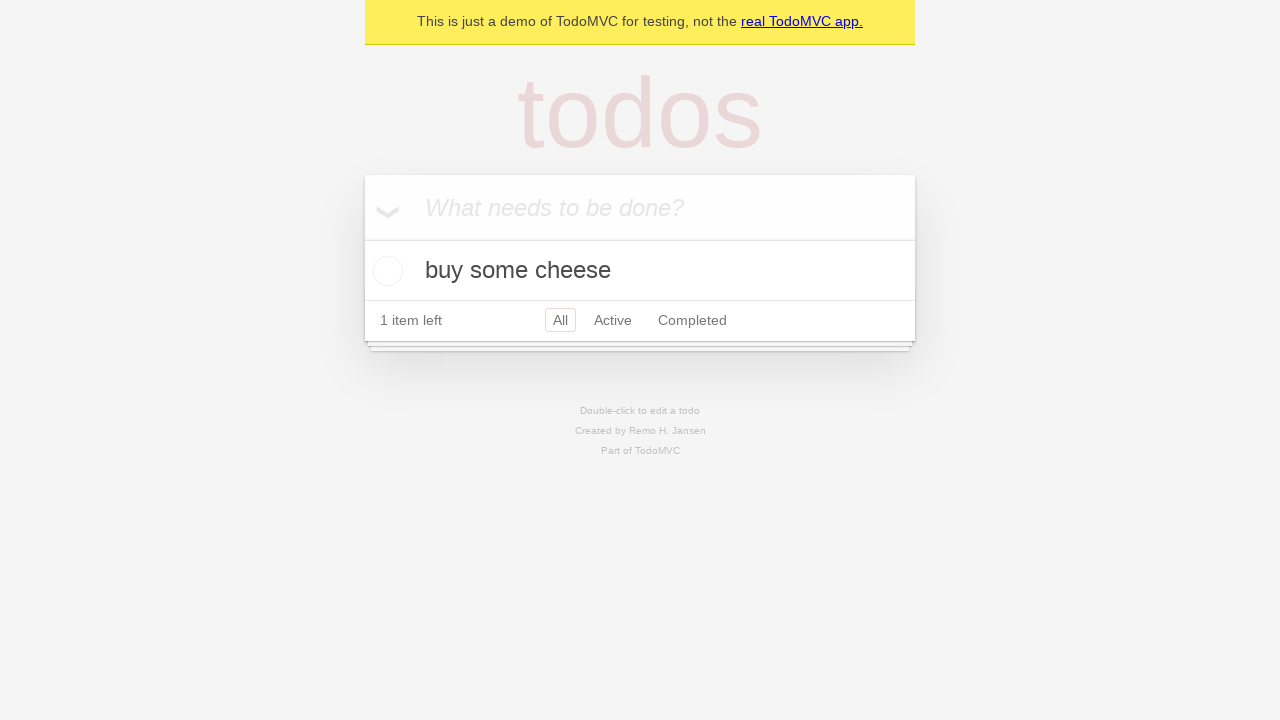

Filled todo input with 'feed the cat' on internal:attr=[placeholder="What needs to be done?"i]
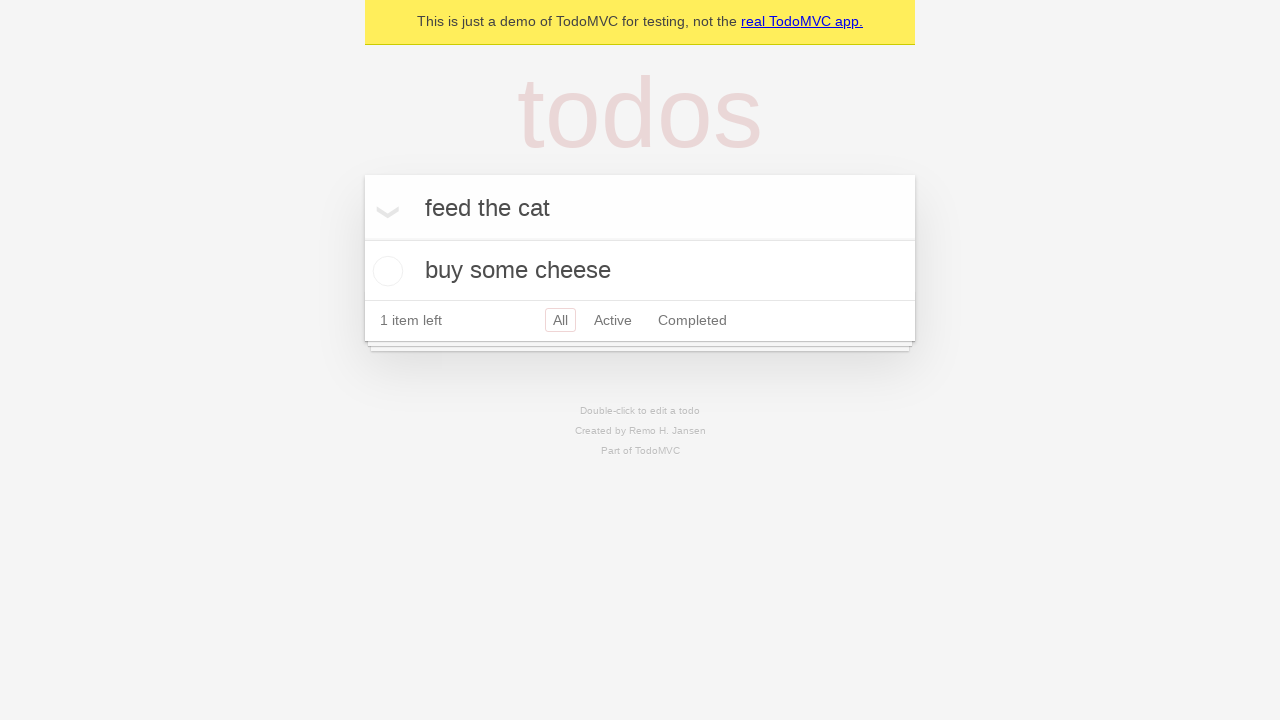

Pressed Enter to create second todo item on internal:attr=[placeholder="What needs to be done?"i]
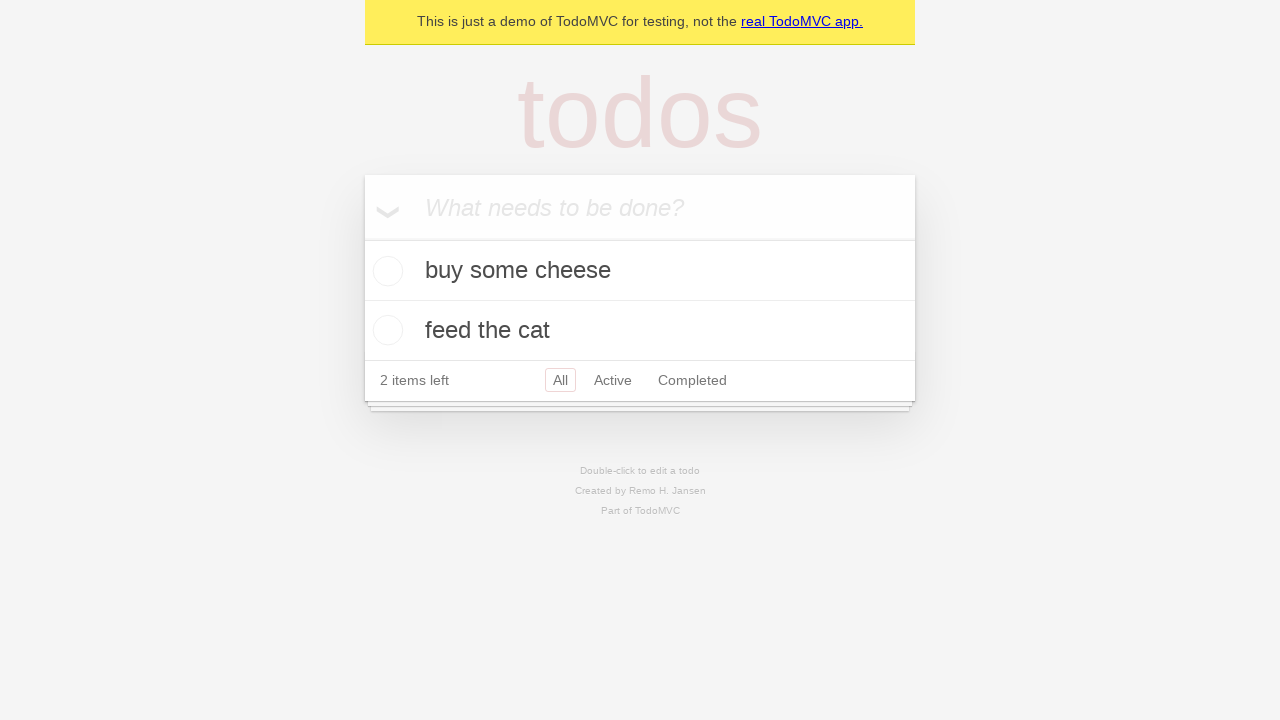

Filled todo input with 'book a doctors appointment' on internal:attr=[placeholder="What needs to be done?"i]
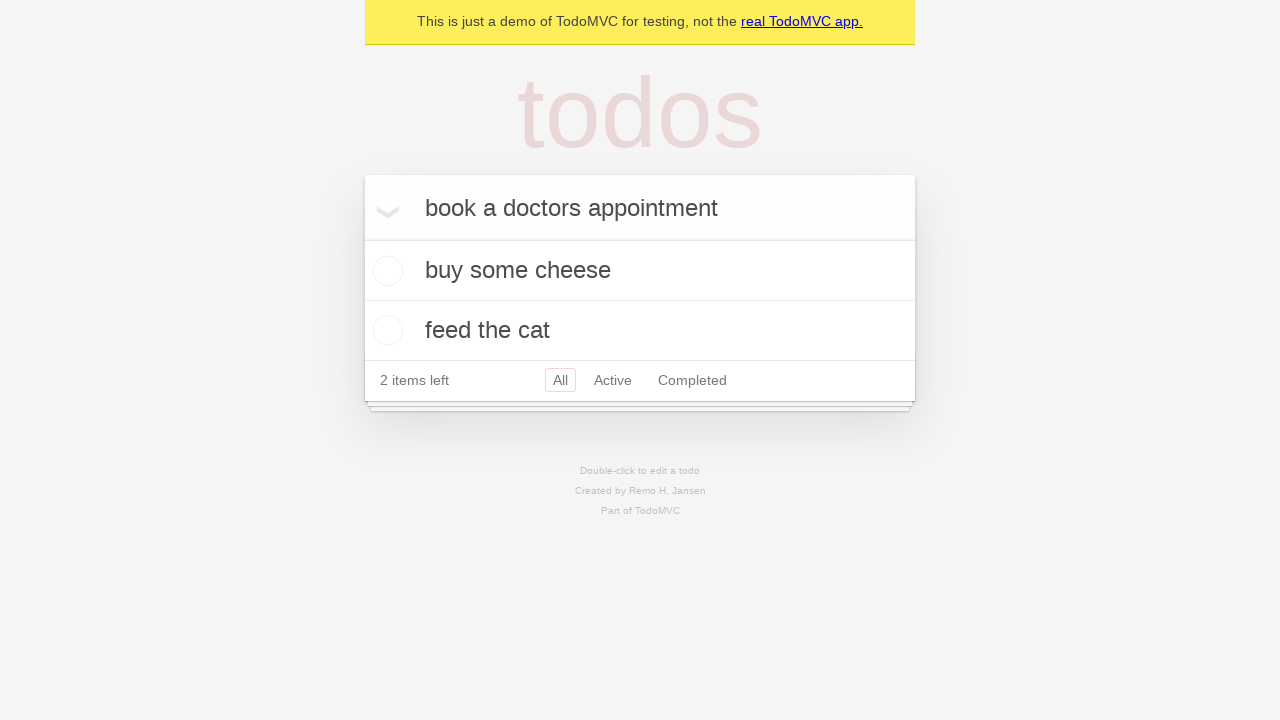

Pressed Enter to create third todo item on internal:attr=[placeholder="What needs to be done?"i]
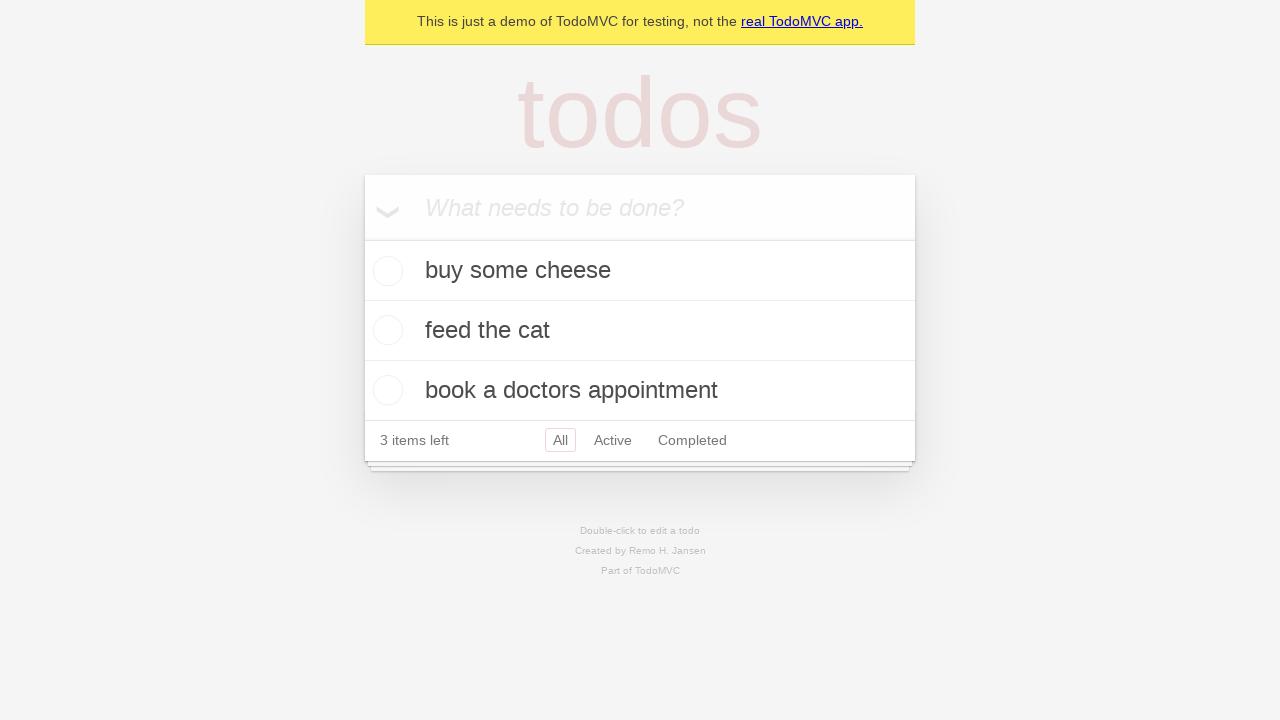

Checked the second todo item (feed the cat) as complete at (385, 330) on internal:testid=[data-testid="todo-item"s] >> nth=1 >> internal:role=checkbox
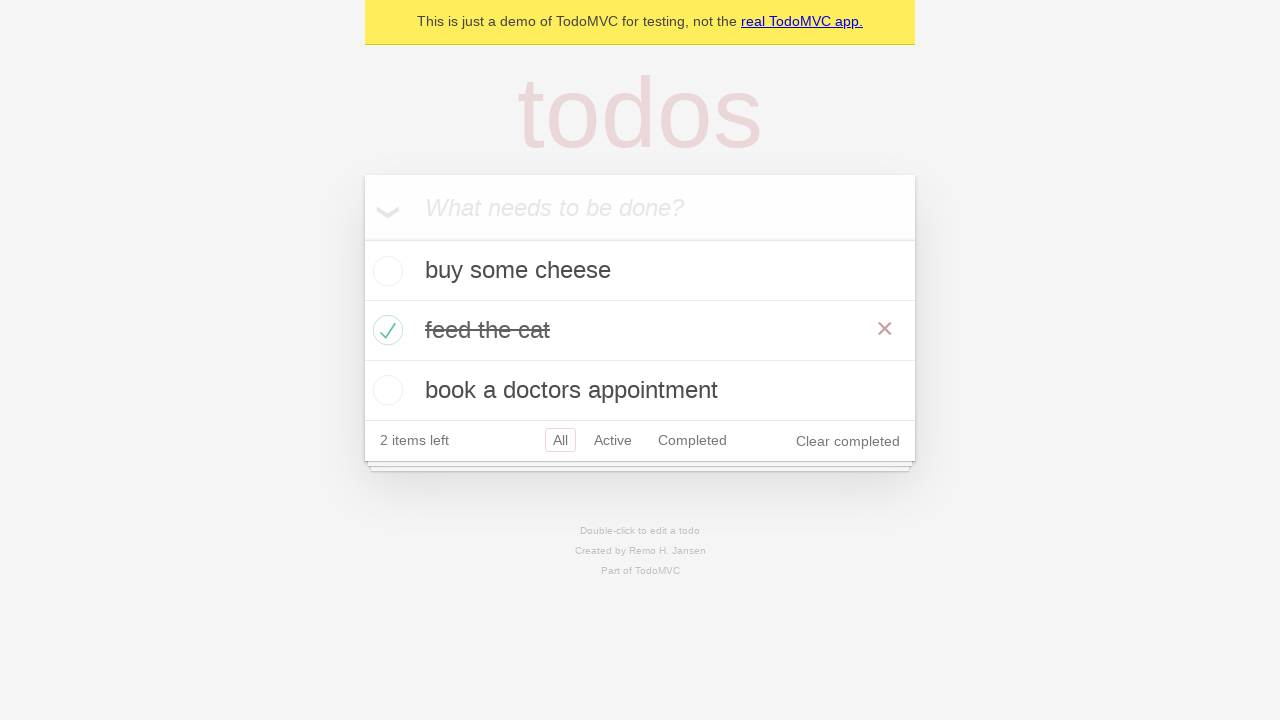

Clicked Active filter to display only incomplete todo items at (613, 440) on internal:role=link[name="Active"i]
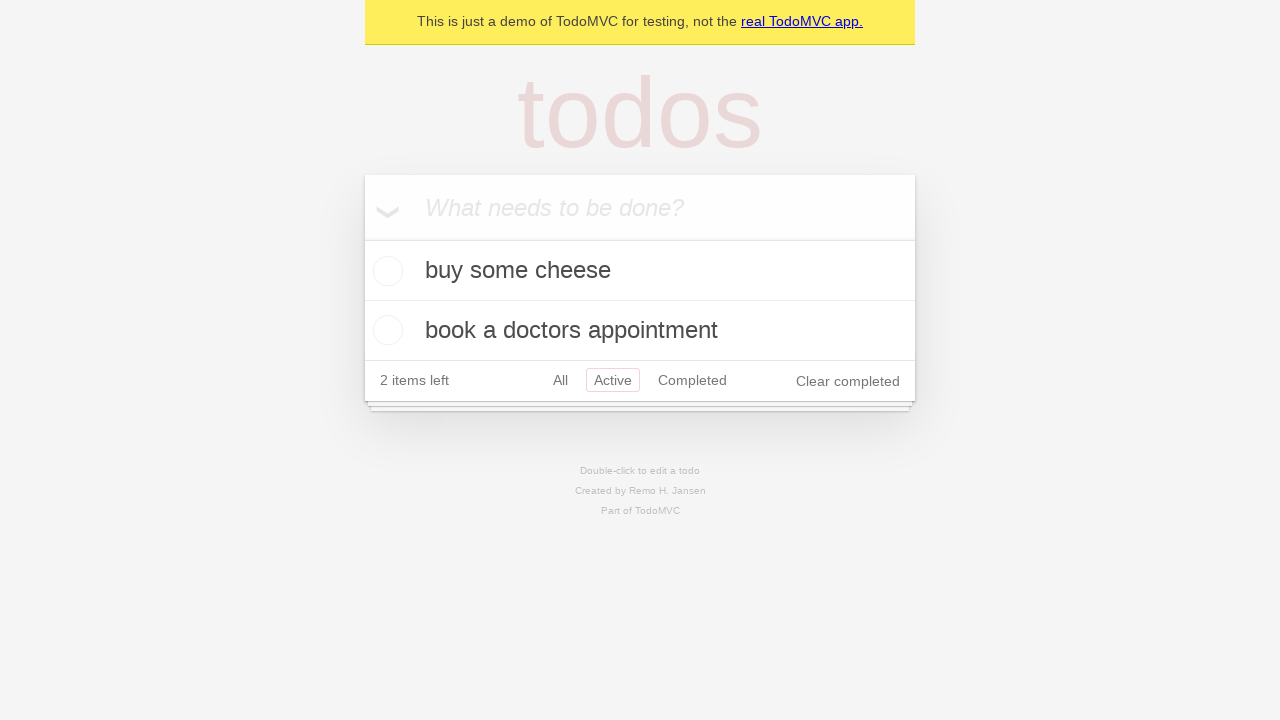

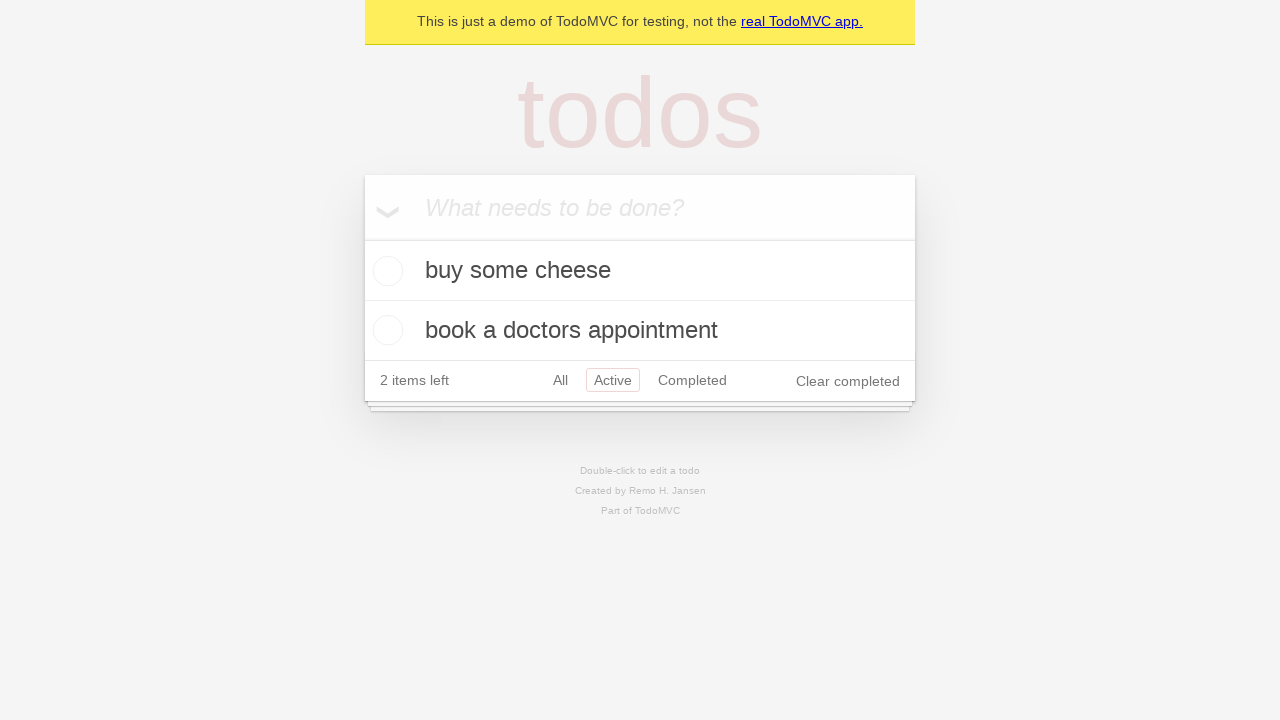